Reloads the Adobe Creative Cloud plans page and verifies it loads without critical console errors.

Starting URL: https://www.adobe.com/uk/creativecloud/plans.html

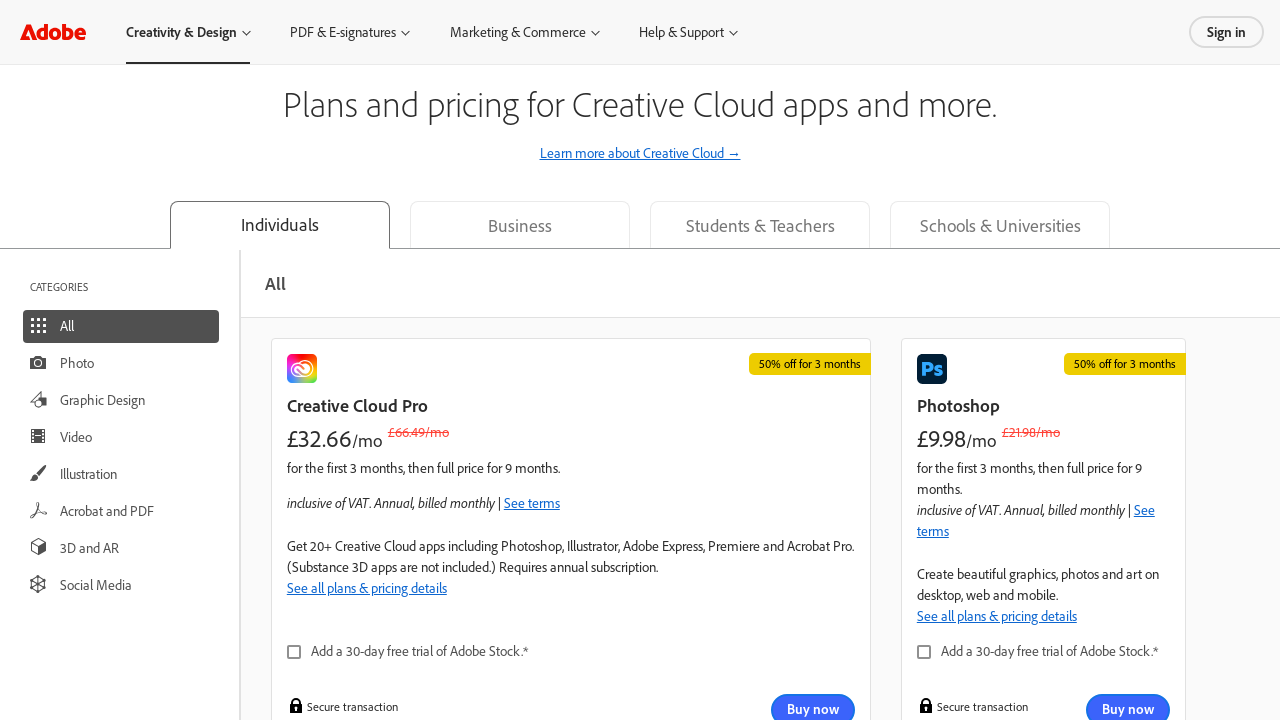

Reloaded Adobe Creative Cloud plans page with network idle wait
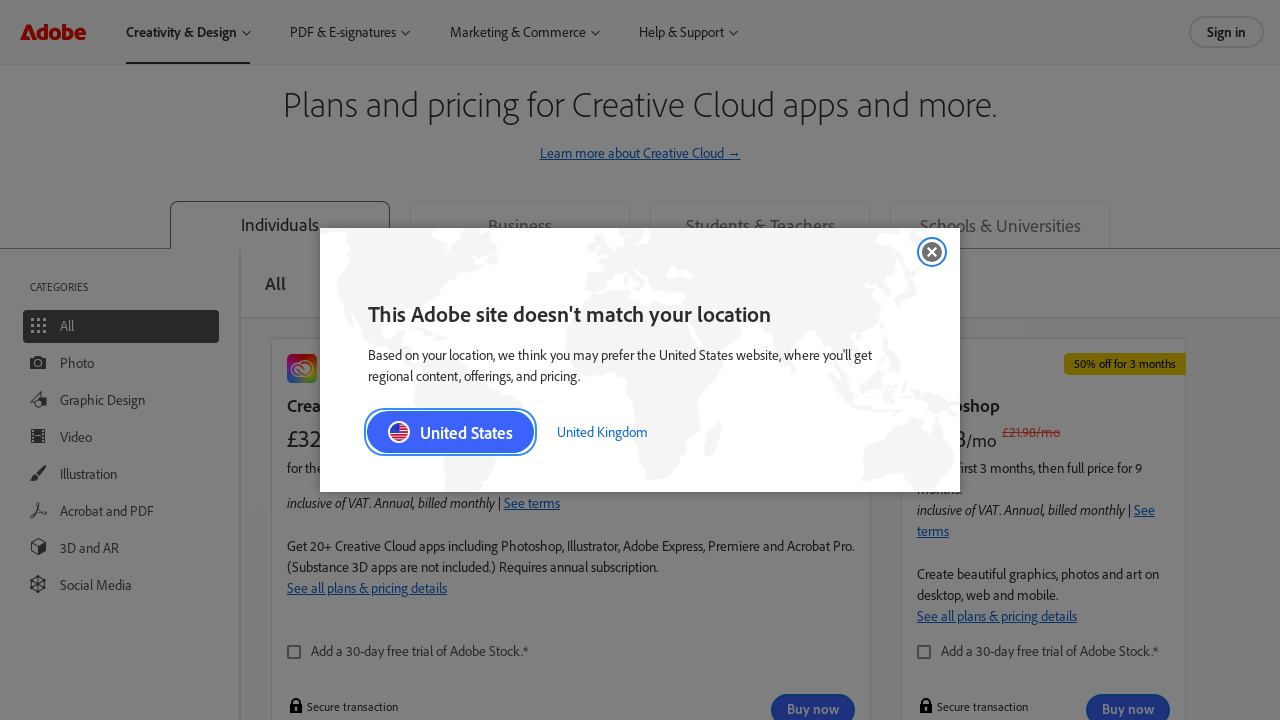

Page load indicator appeared, page fully loaded
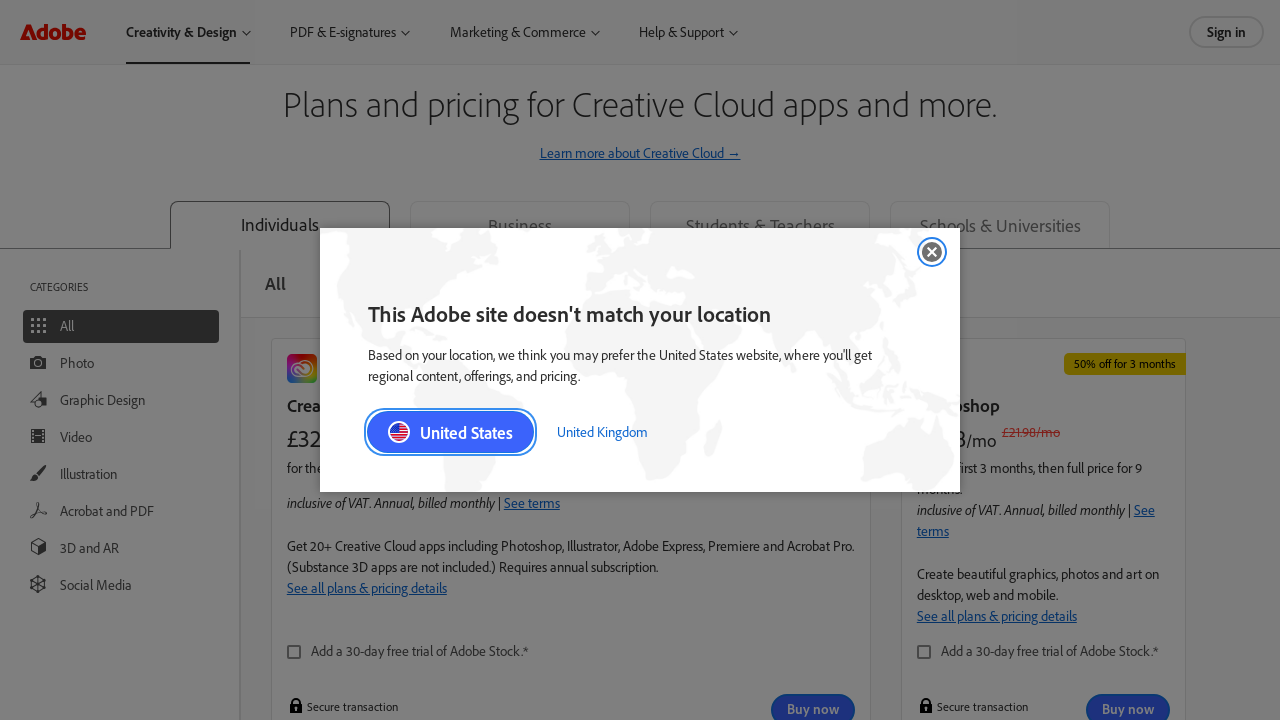

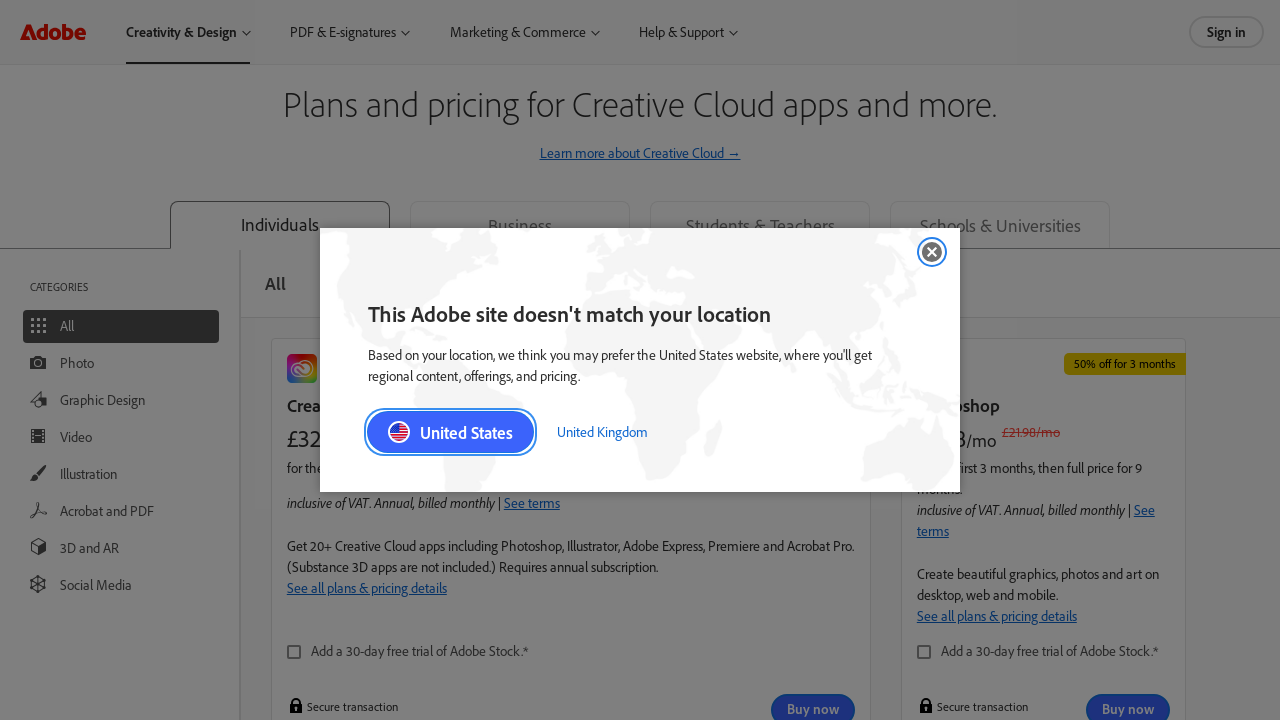